Opens a webpage in a new window and periodically refreshes it

Starting URL: https://www.example.com/

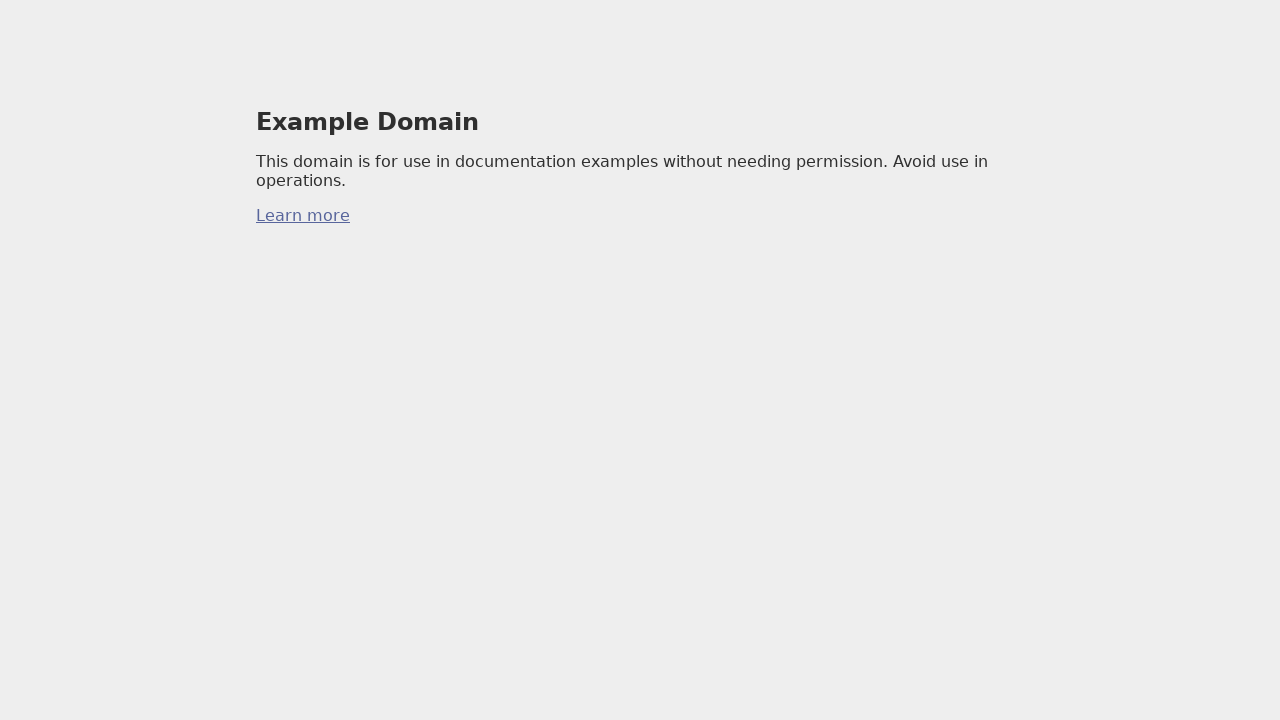

Created a new page/window
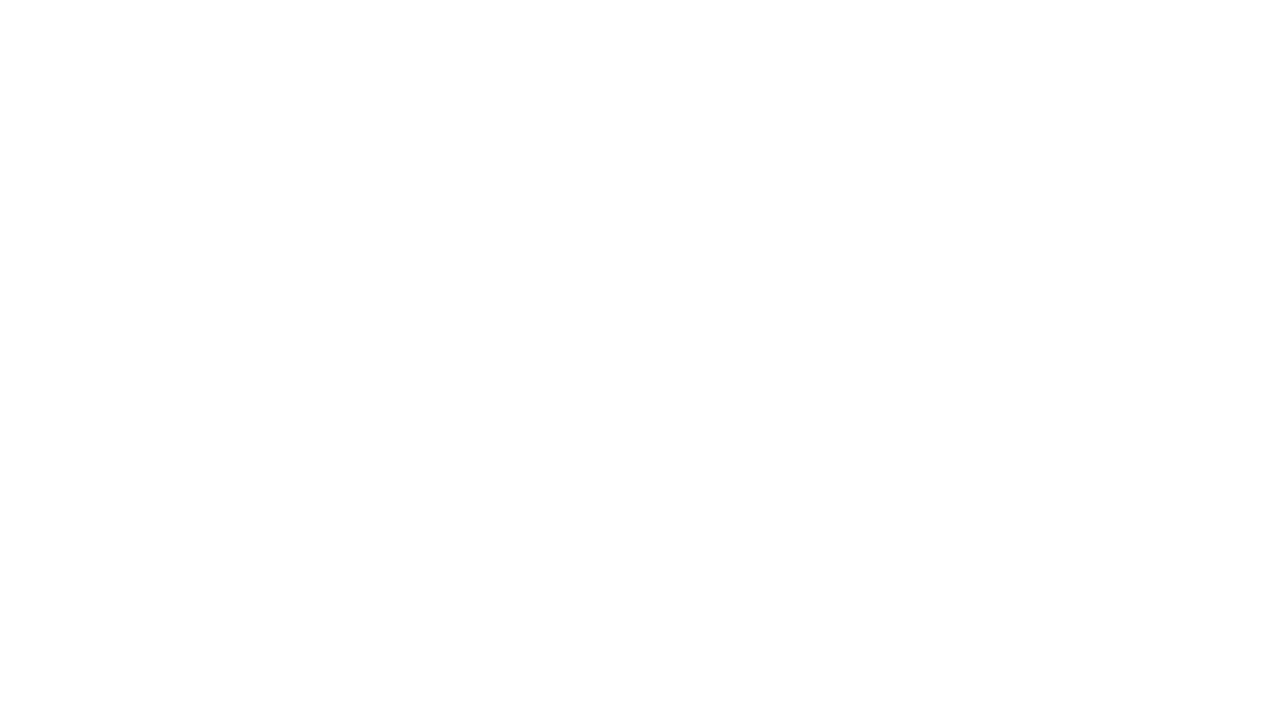

Navigated to https://www.example.com/
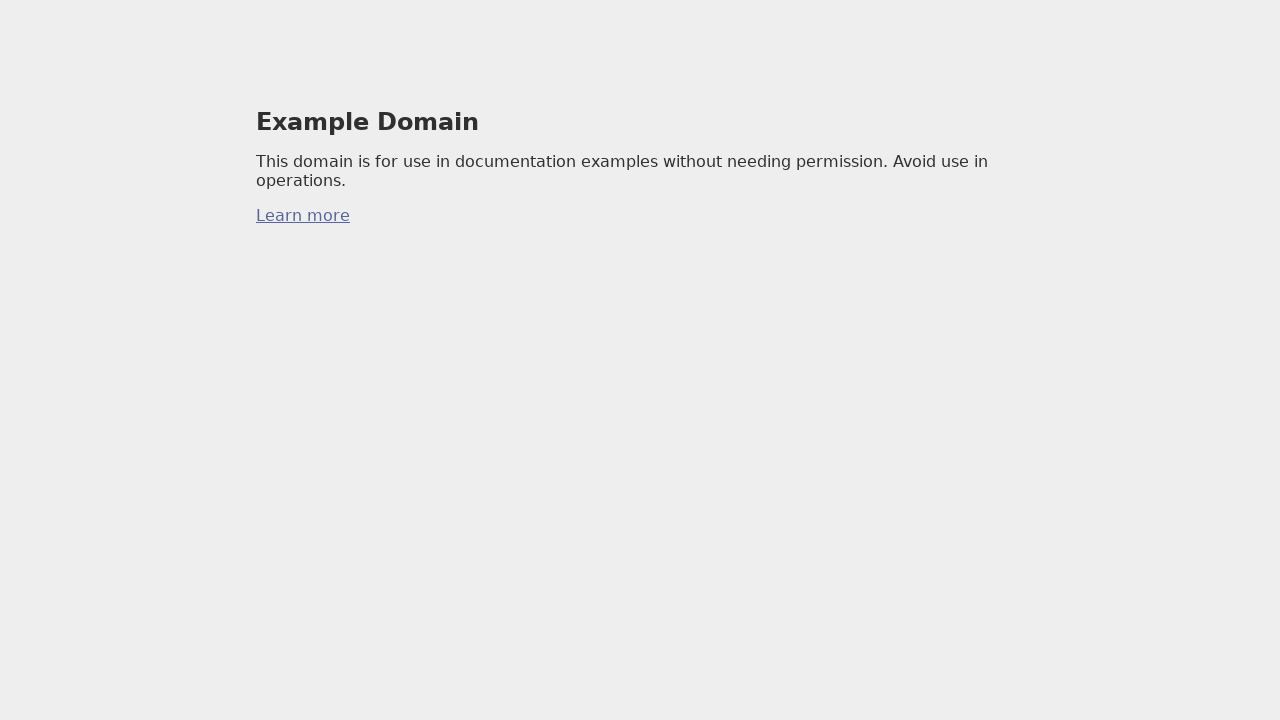

Refreshed the webpage
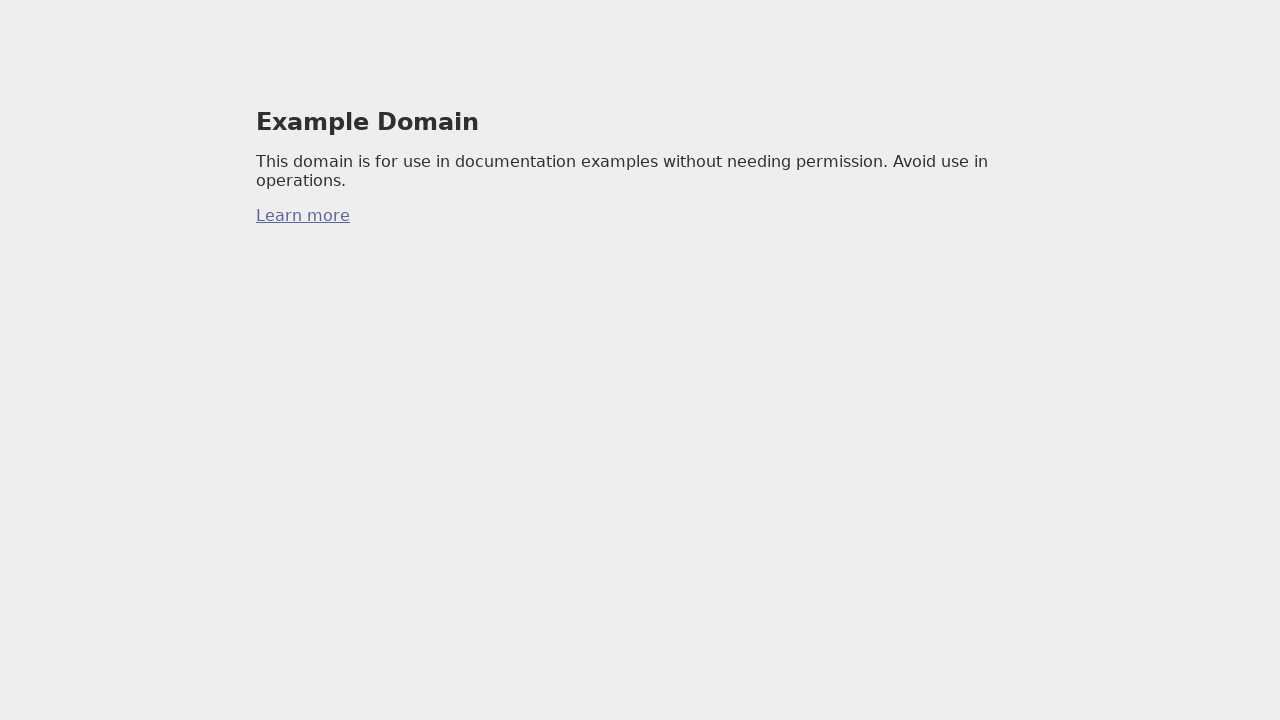

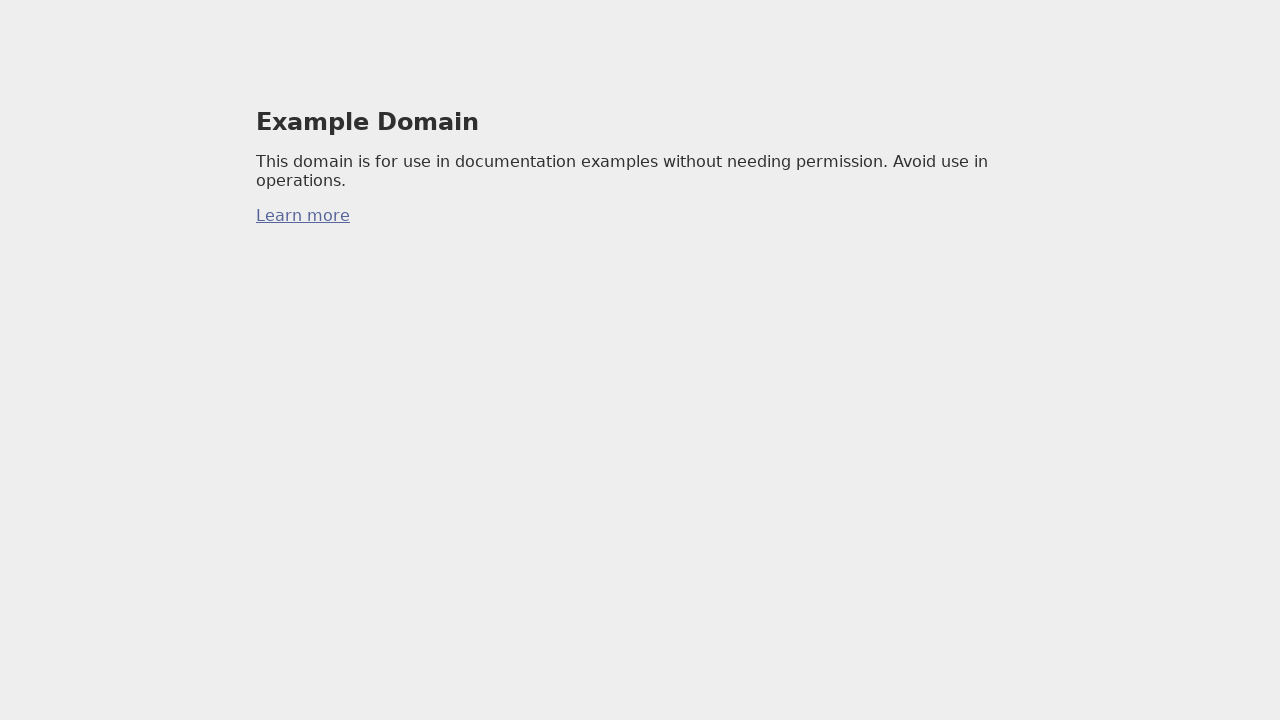